Tests a form submission flow that involves reading a hidden value from an image attribute, performing a mathematical calculation on it, filling the result into a text field, selecting a checkbox and radio button, and submitting the form.

Starting URL: http://suninjuly.github.io/get_attribute.html

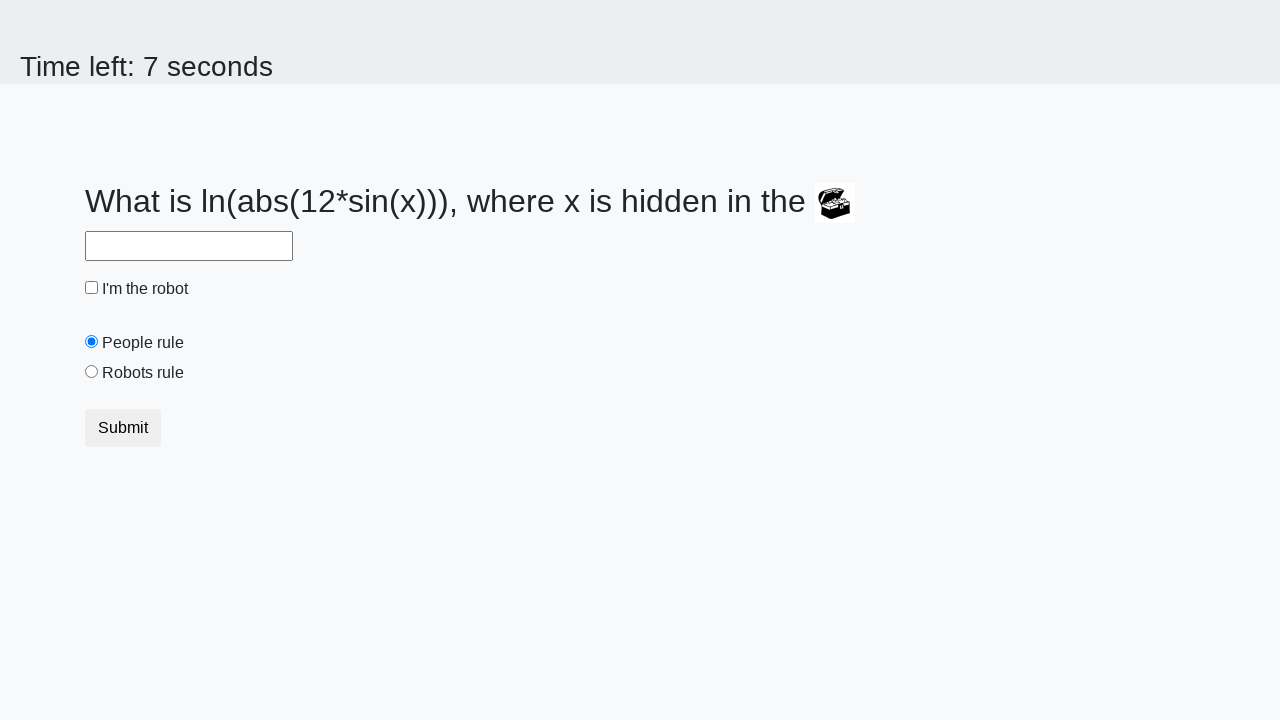

Located the treasure image element
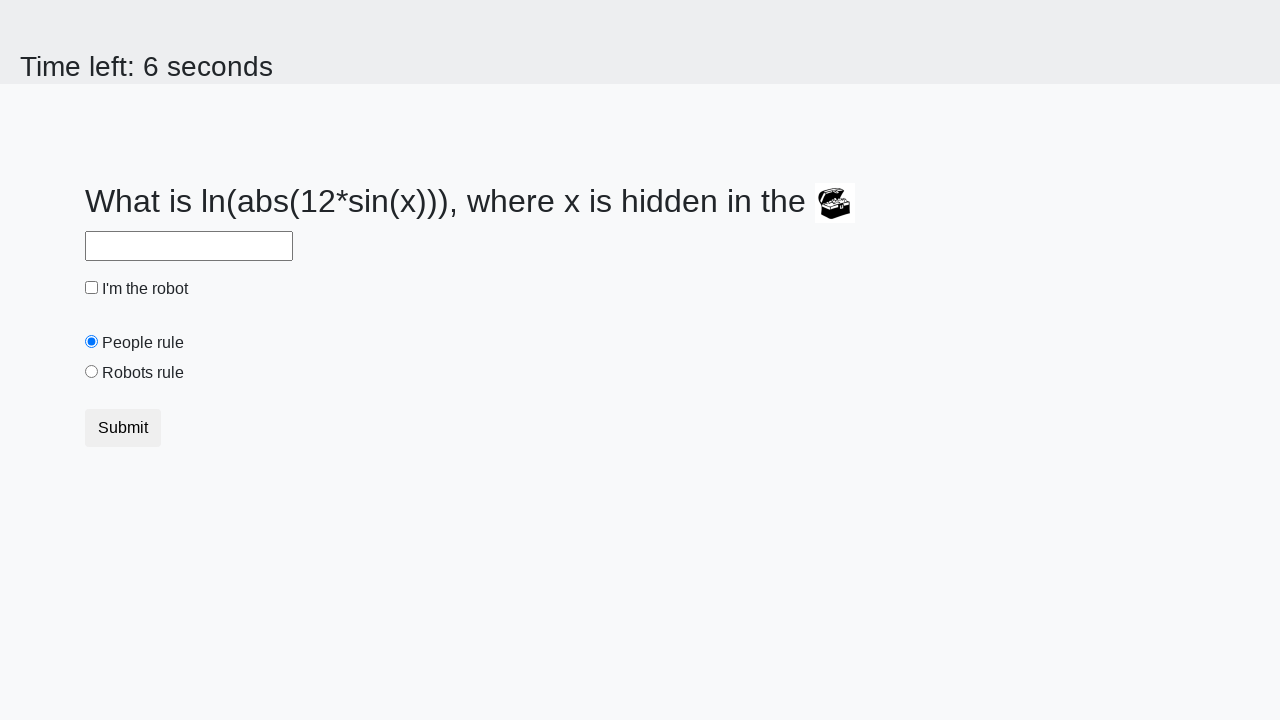

Retrieved hidden valuex attribute from image: 471
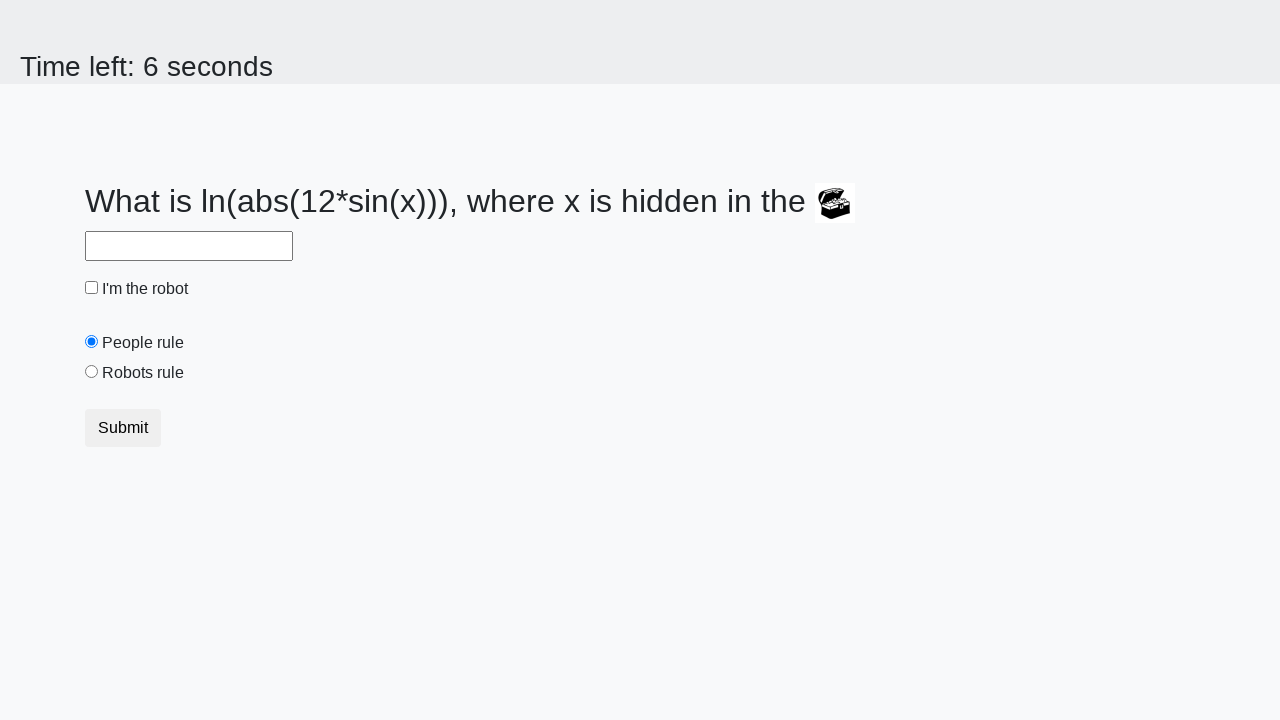

Calculated result using logarithmic formula: 1.0436580073053303
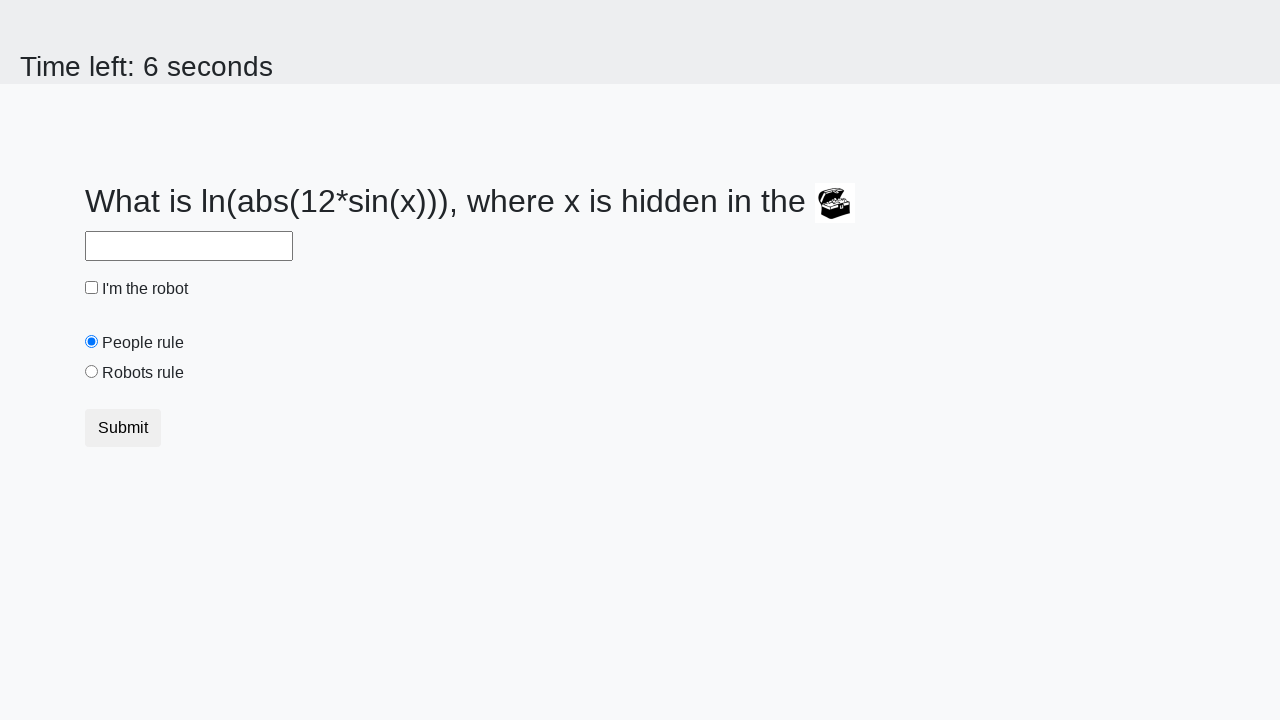

Filled answer field with calculated value on #answer
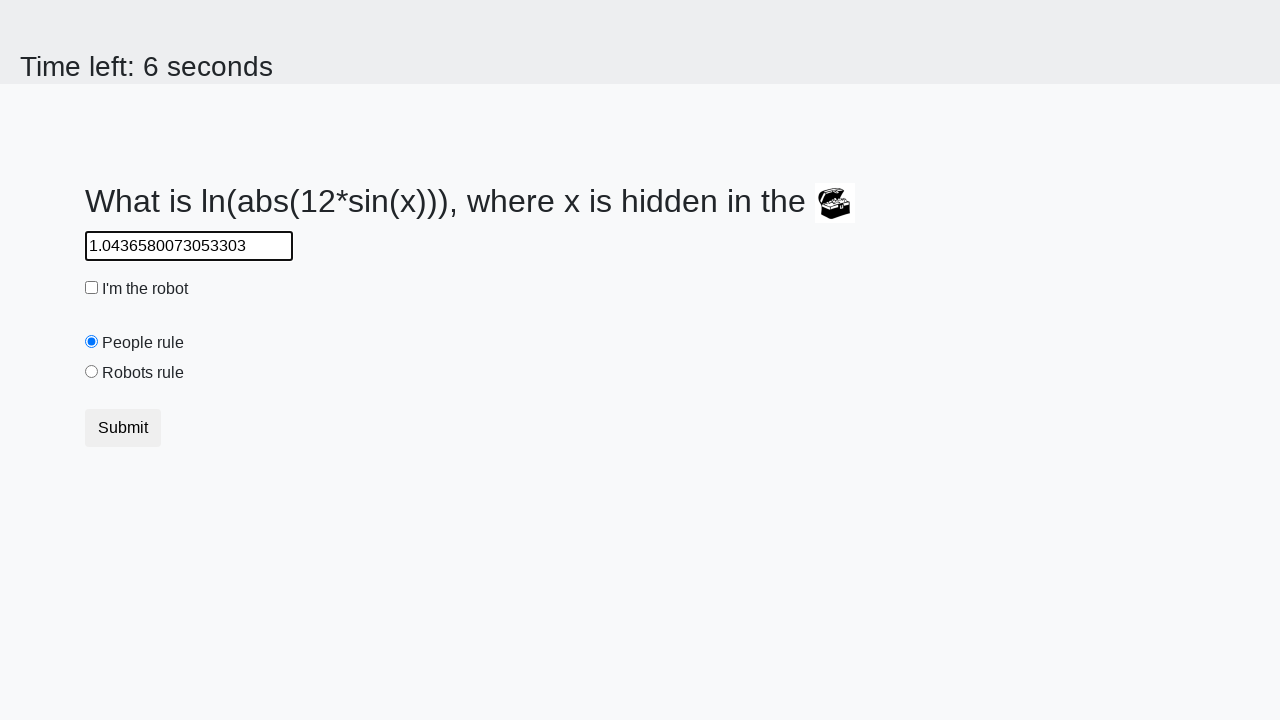

Checked the robot checkbox at (92, 288) on #robotCheckbox
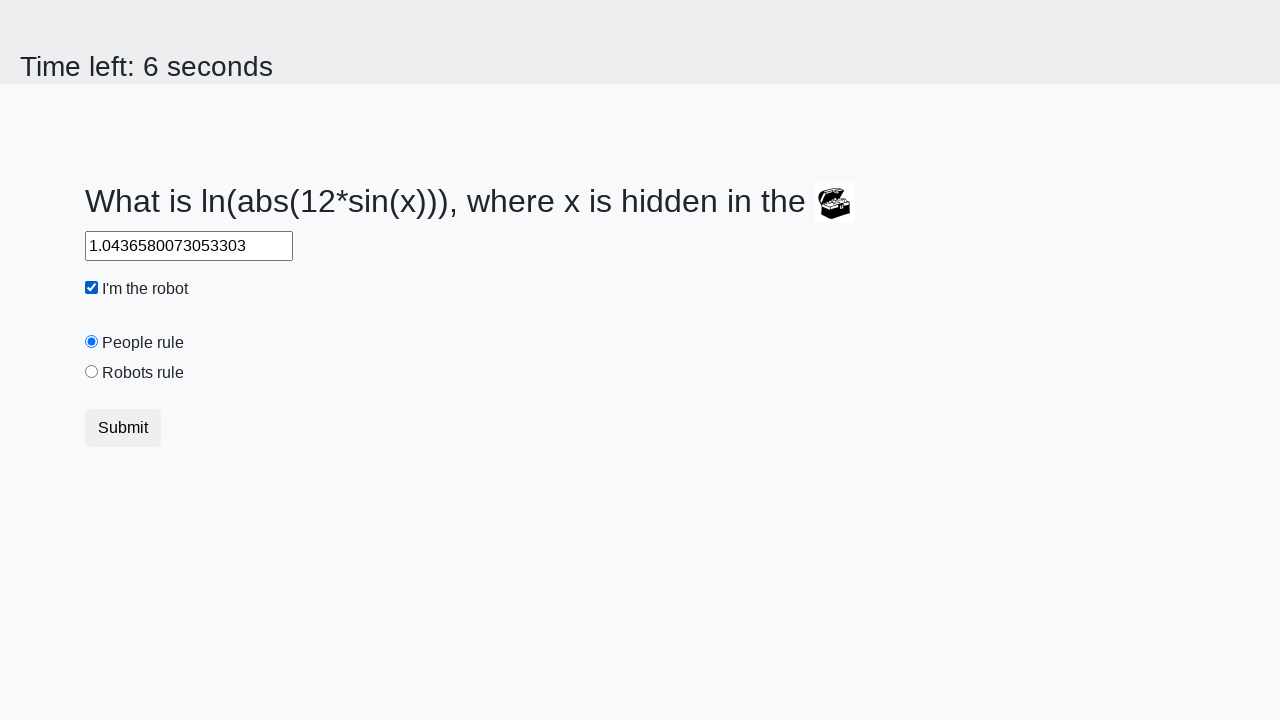

Selected the robots rule radio button at (92, 372) on #robotsRule
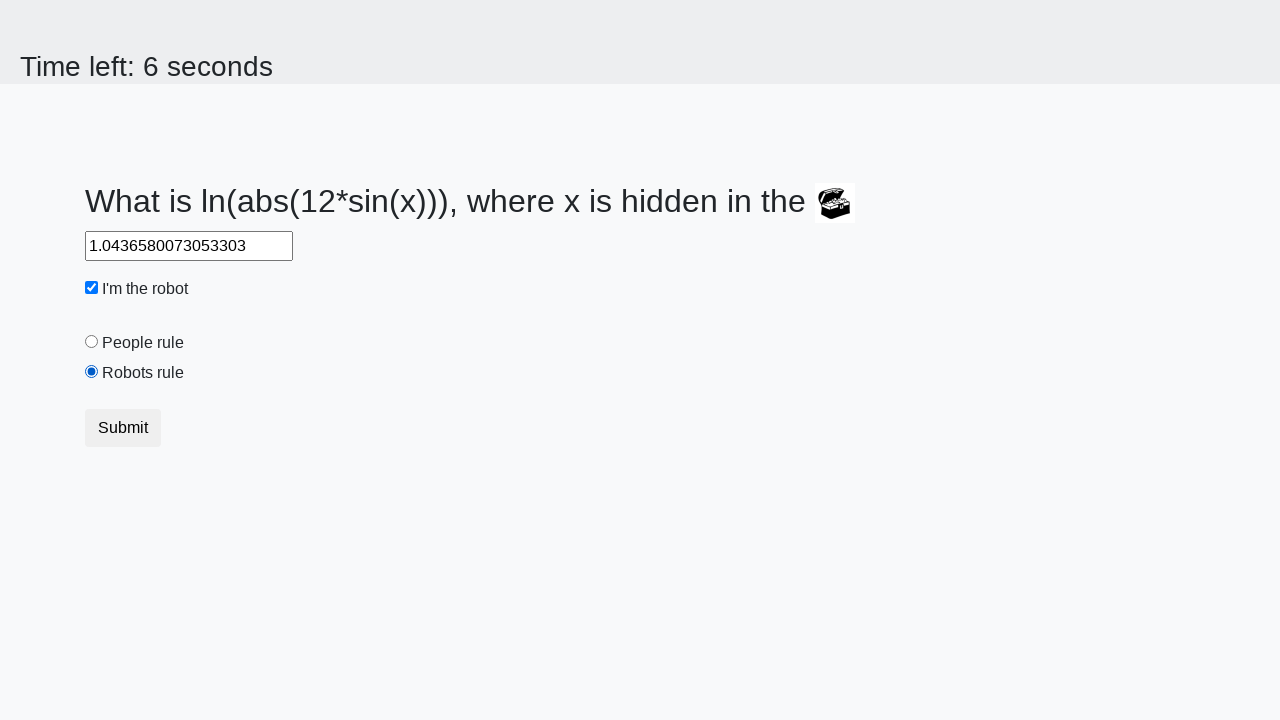

Clicked submit button to complete form submission at (123, 428) on .btn
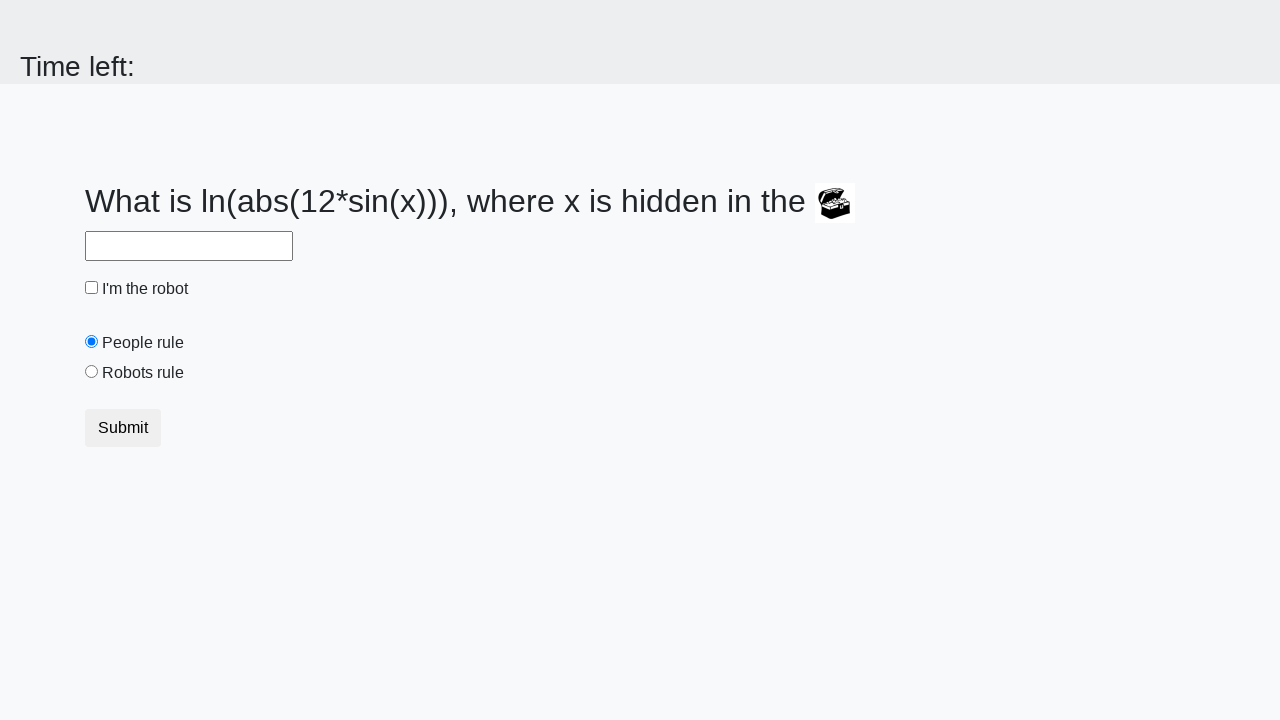

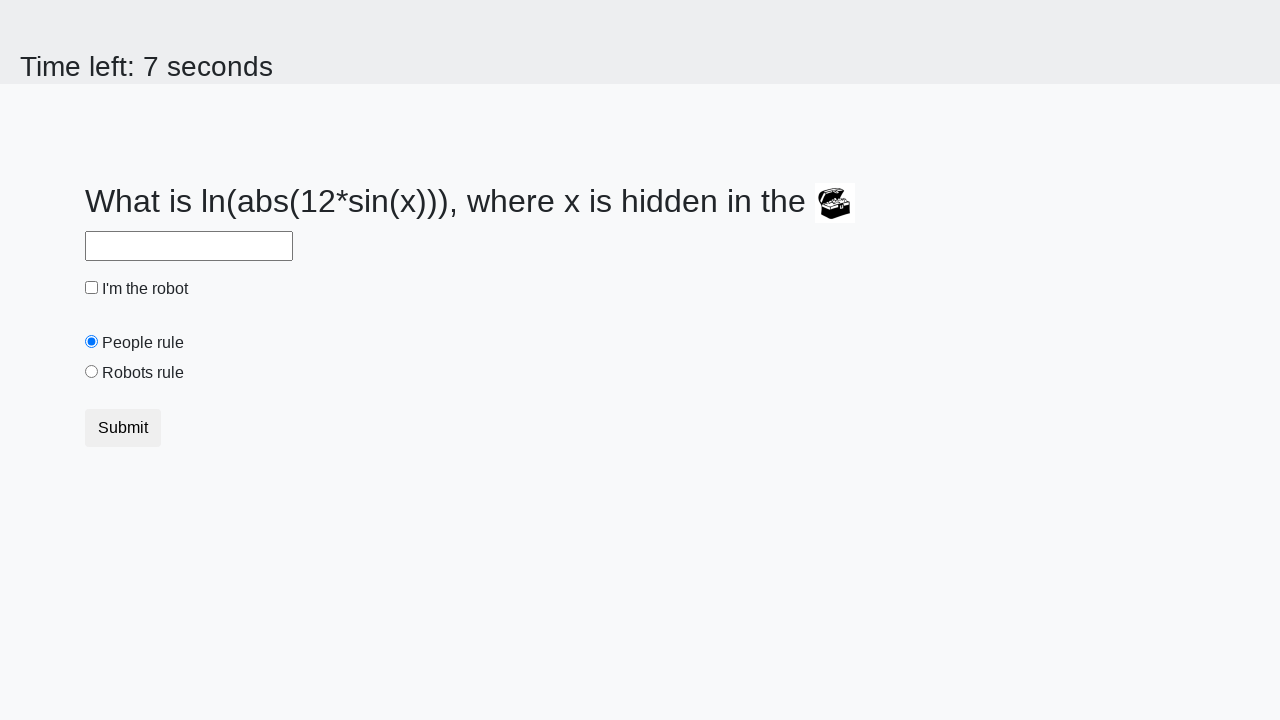